Navigates to a Stepik lesson page, fills in an answer in the text area field, and clicks the submit button to submit the solution.

Starting URL: https://stepik.org/lesson/25969/step/12

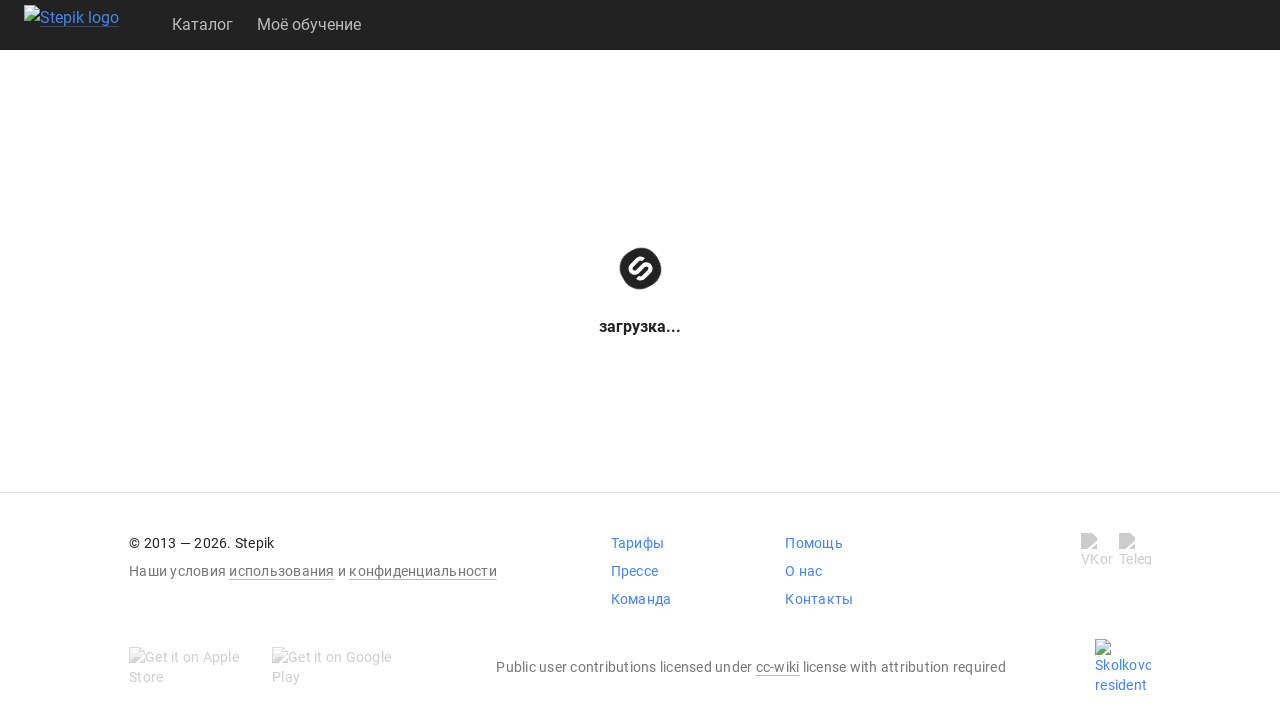

Waited for textarea to be available
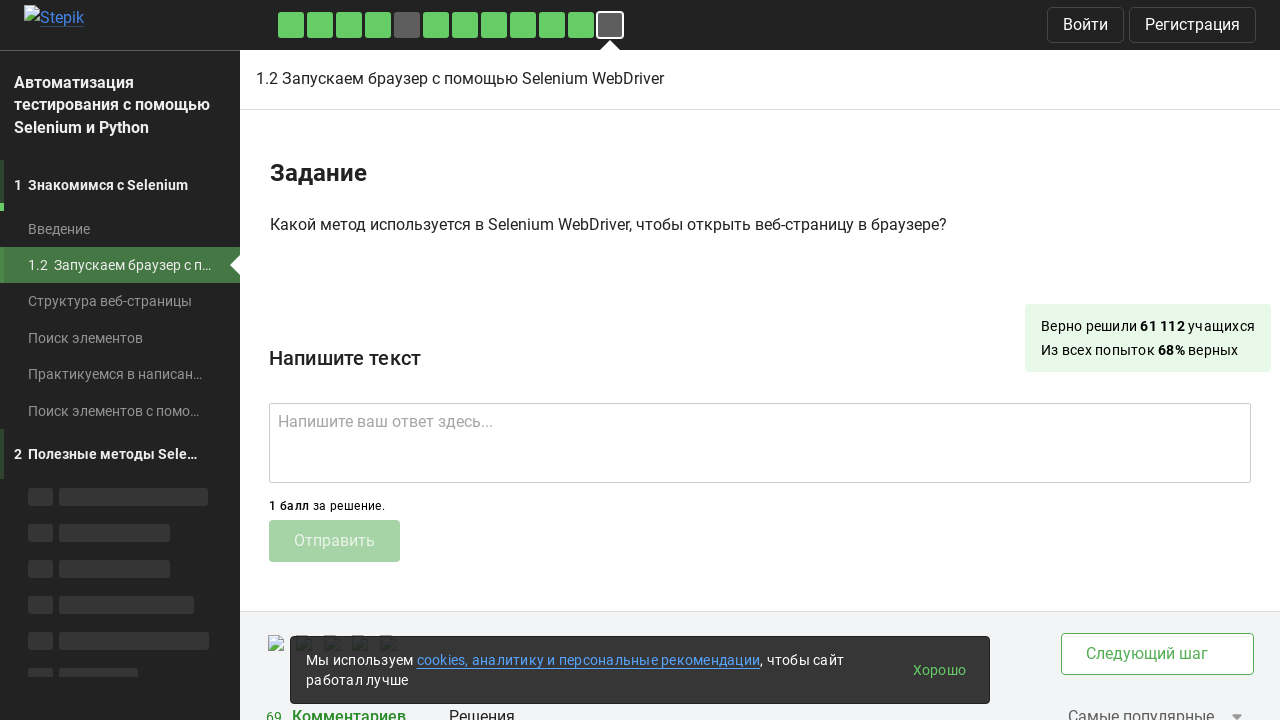

Filled textarea with answer 'get()' on .textarea
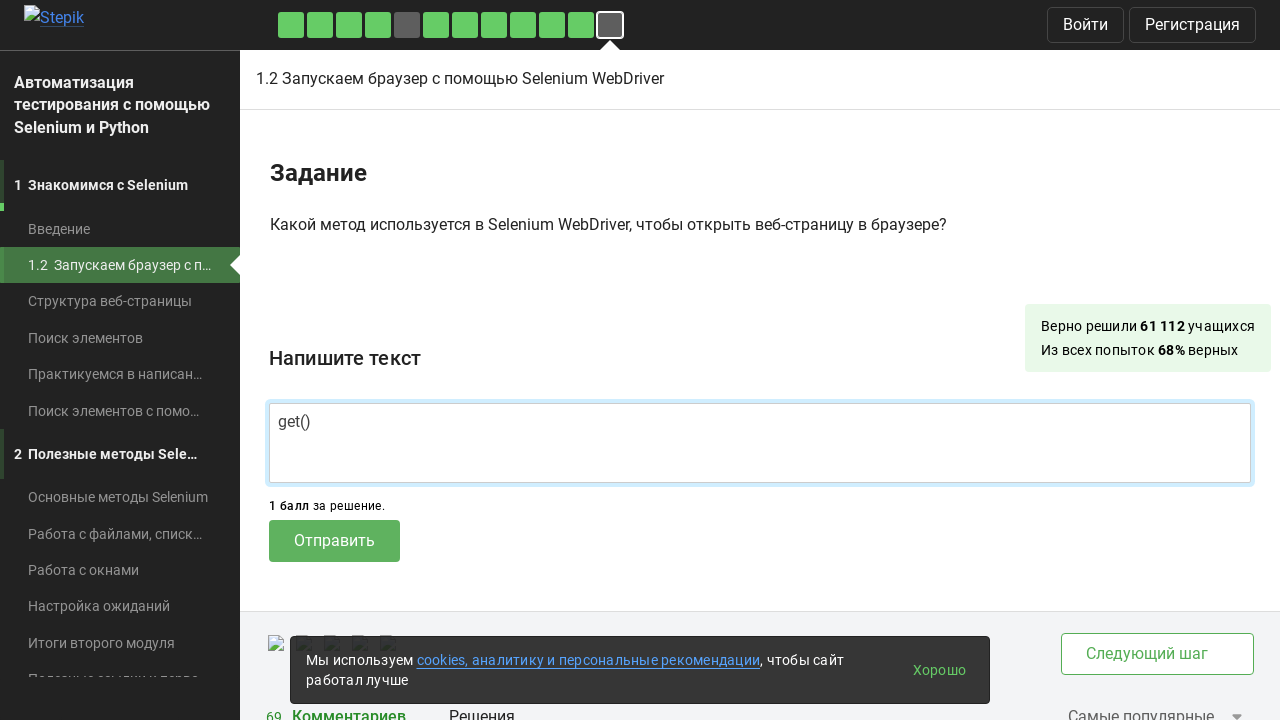

Waited for submit button to be available
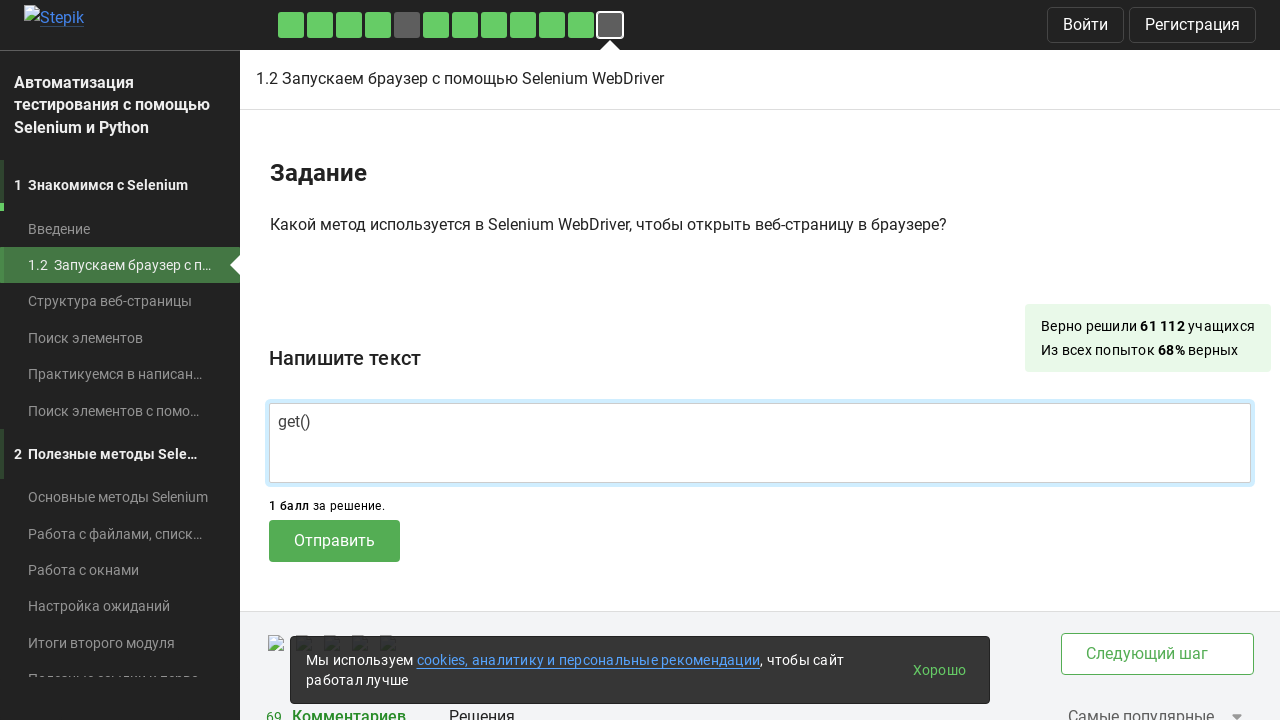

Clicked submit button to submit the solution at (334, 541) on .submit-submission
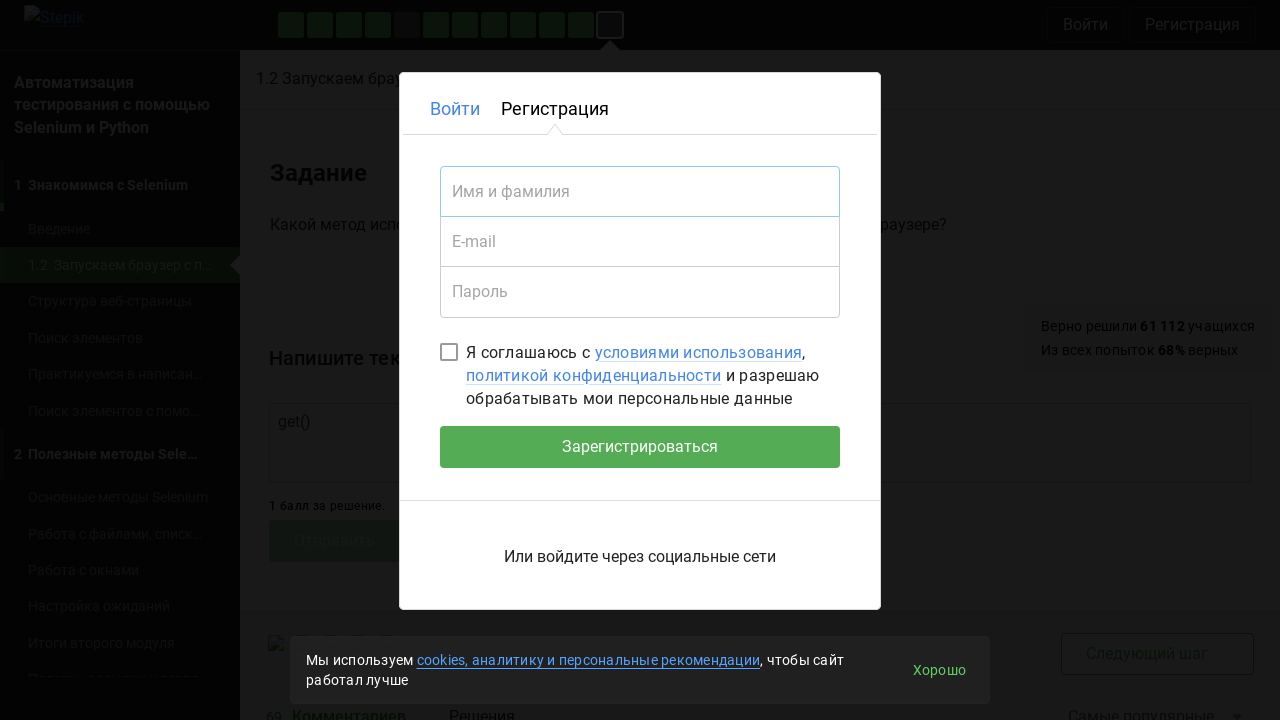

Waited 2 seconds for submission result
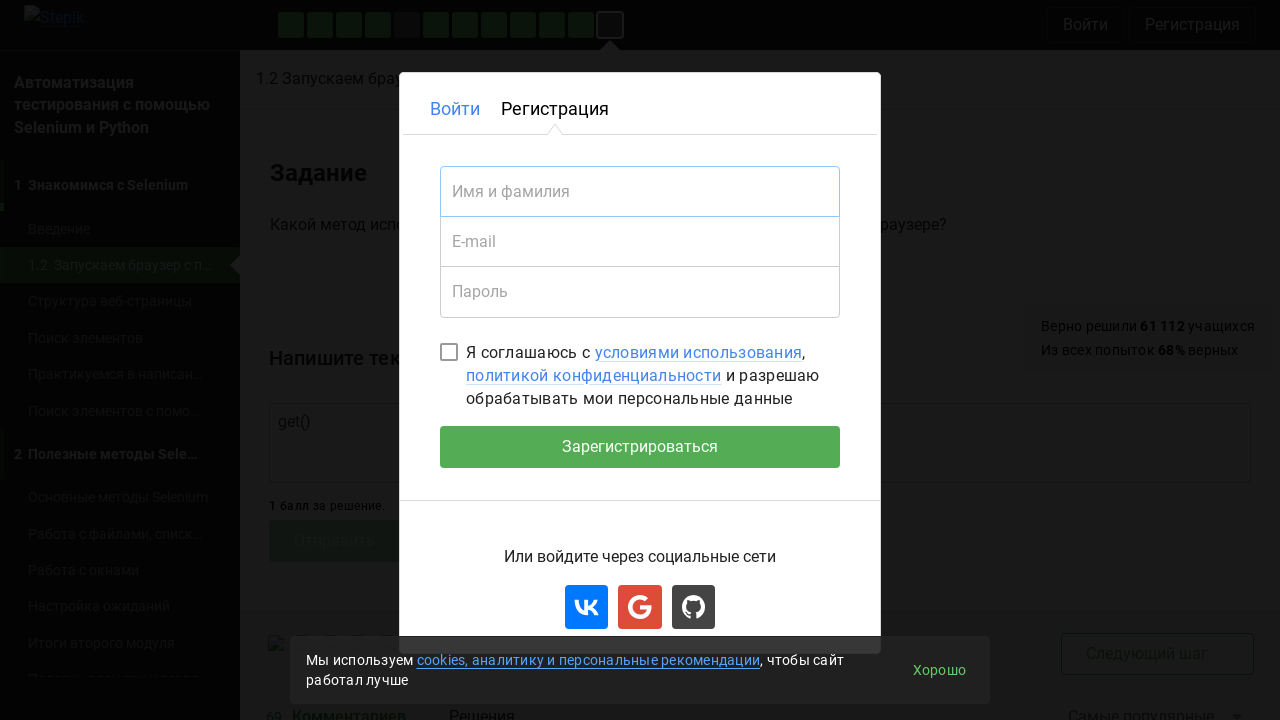

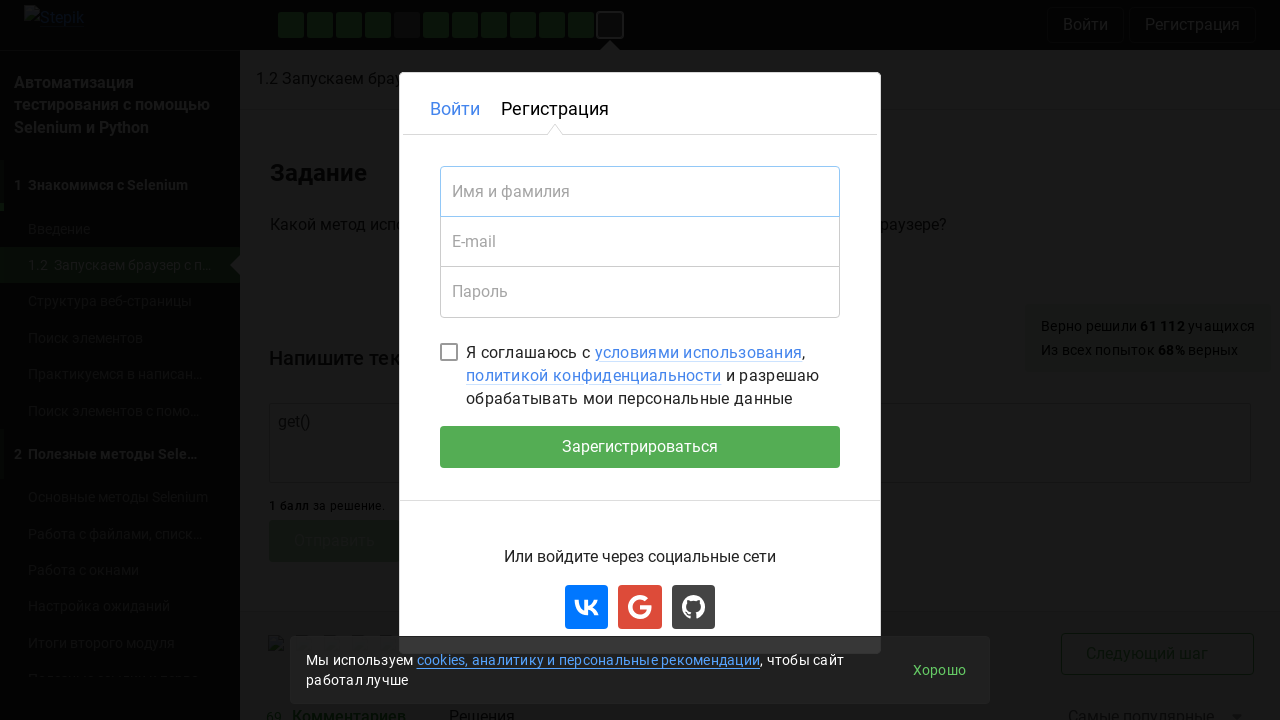